Tests checkbox functionality by locating and clicking a checkbox element on a demo page

Starting URL: http://syntaxprojects.com/basic-checkbox-demo.php

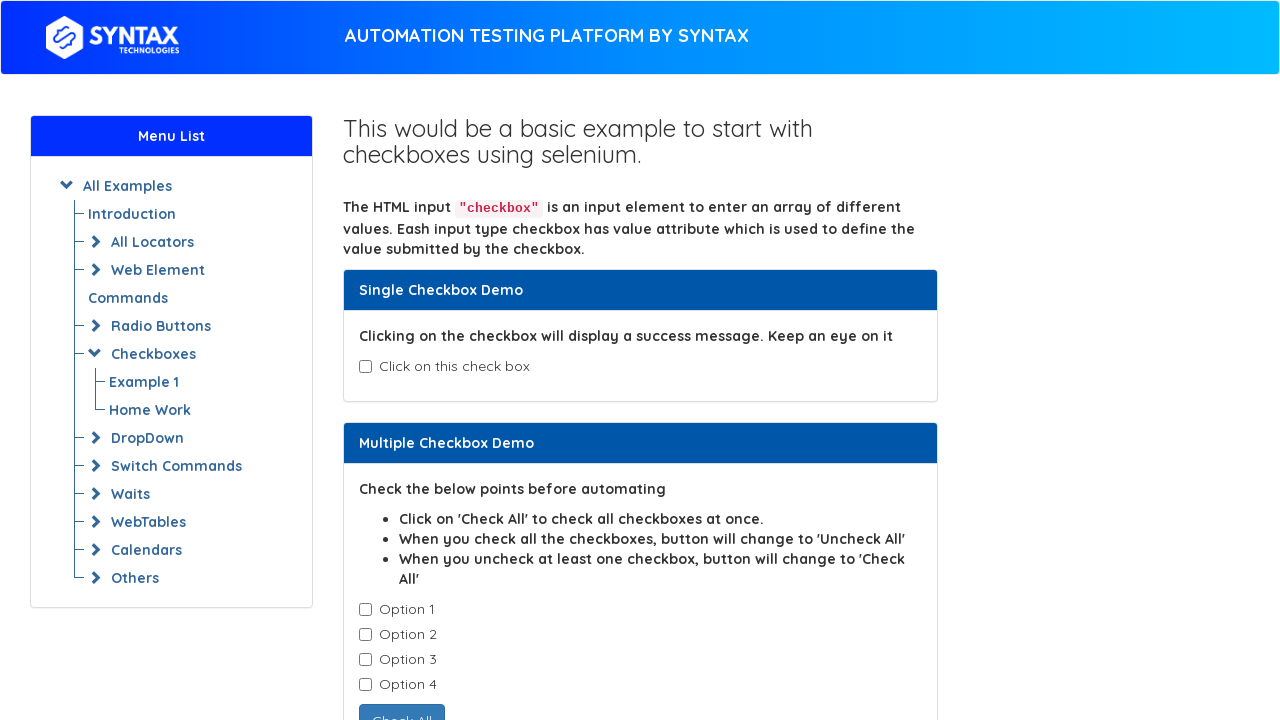

Clicked the checkbox element with id 'isAgeSelected' at (365, 367) on #isAgeSelected
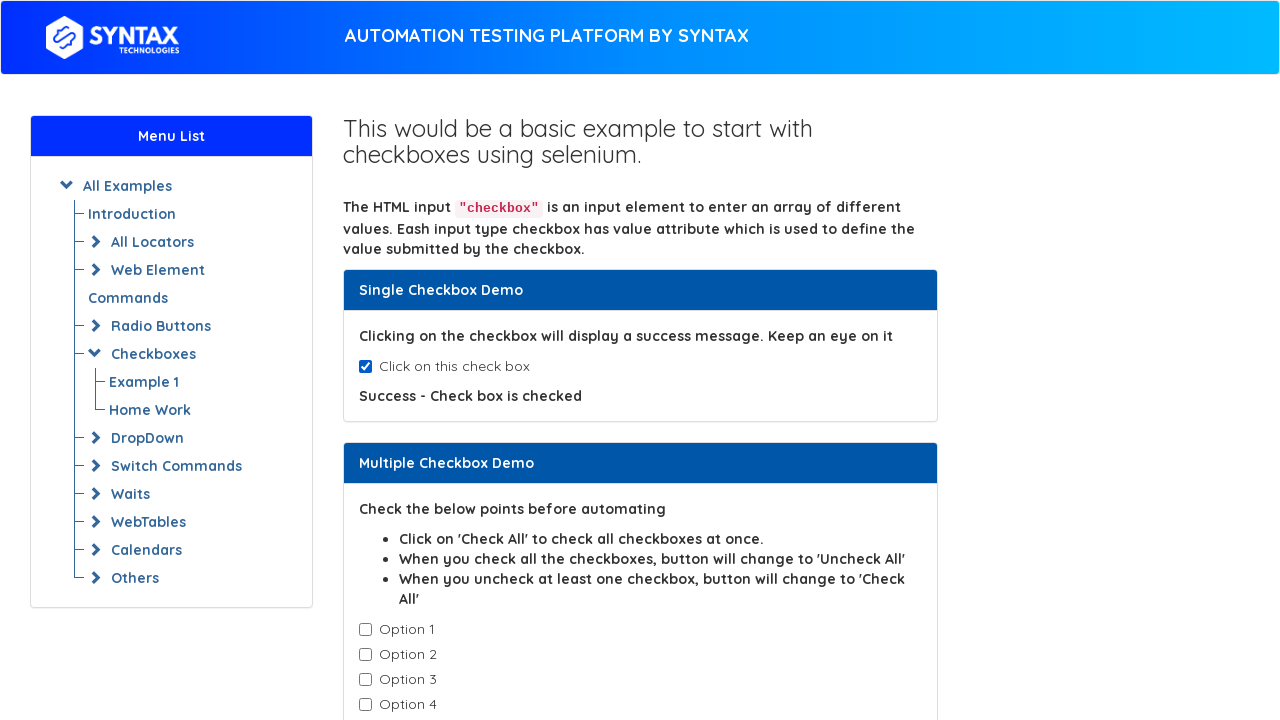

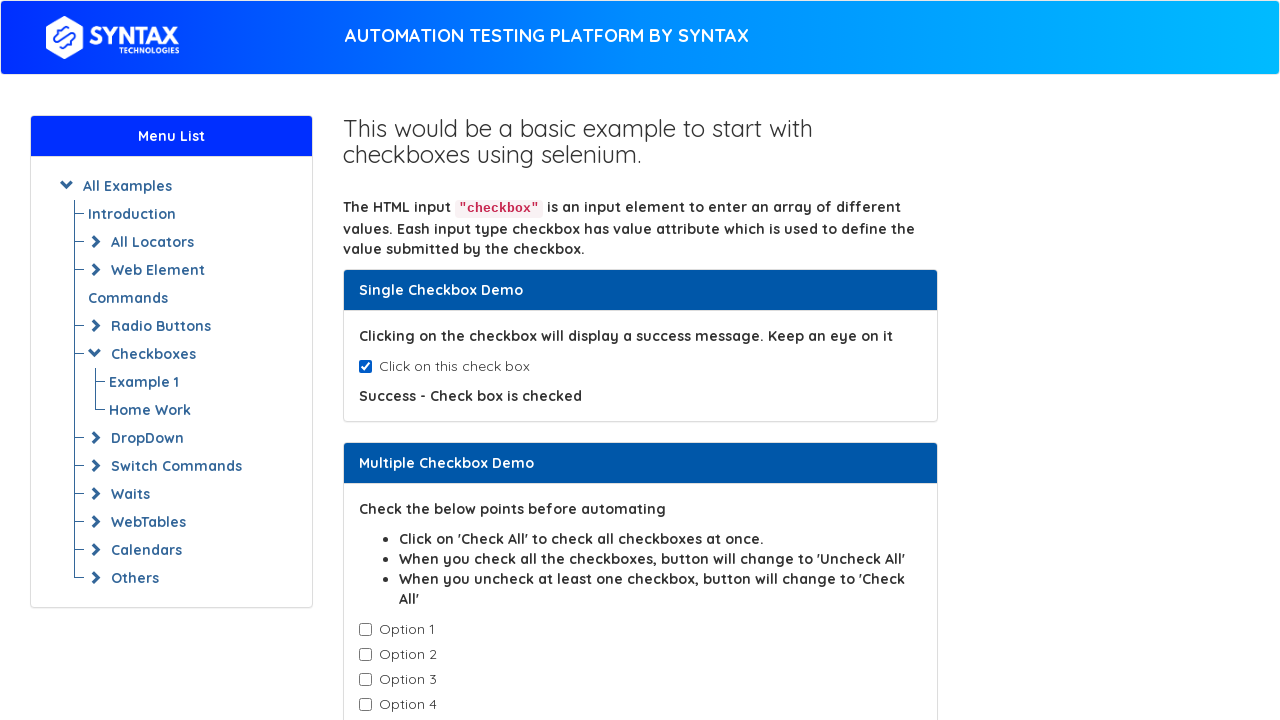